Navigates to the DemoBlaze e-commerce demo site and clicks on the first product in the product listing to view its details.

Starting URL: https://www.demoblaze.com/

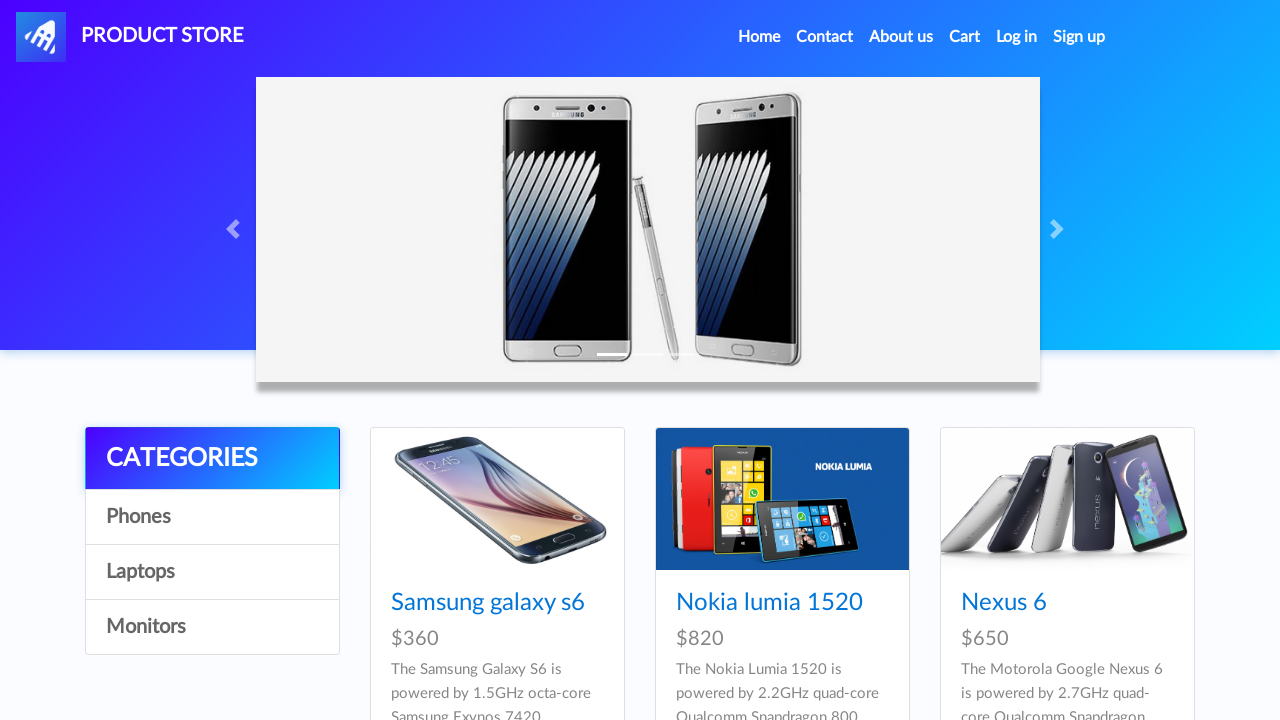

Waited for product list to load on DemoBlaze
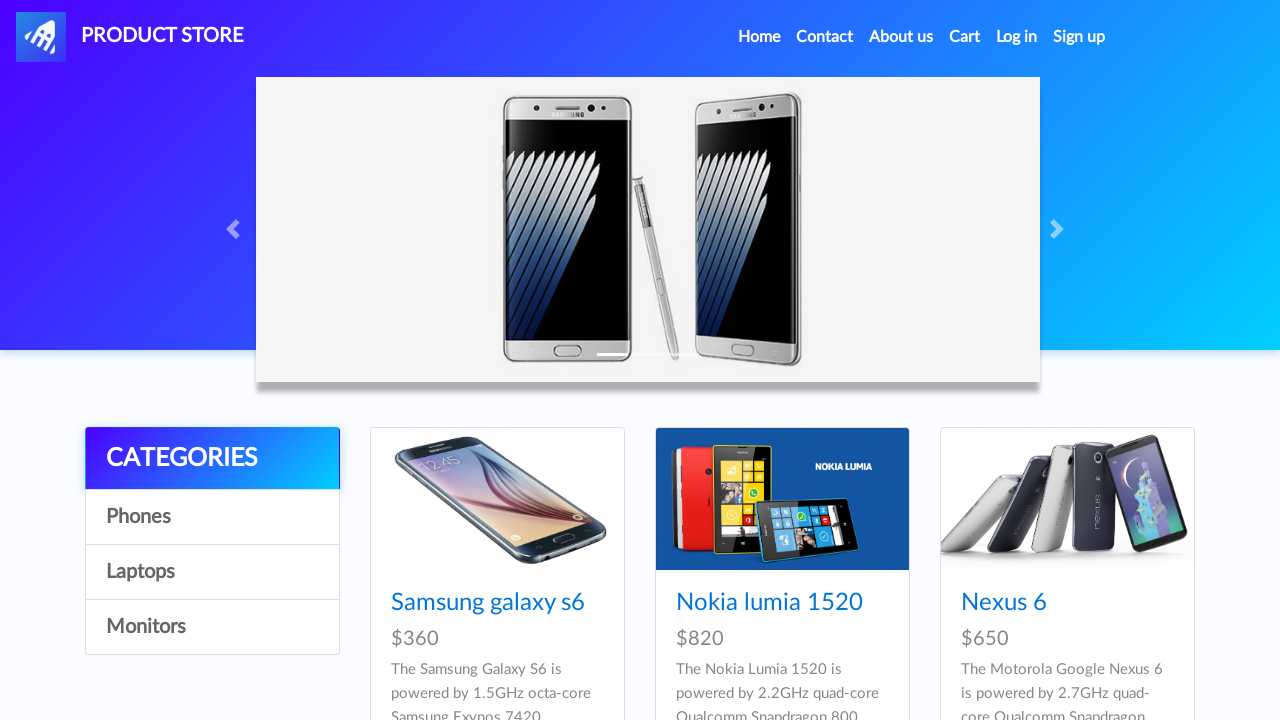

Clicked on the first product image to view details at (497, 499) on xpath=//*[@id='tbodyid']/div[1]/div/a/img
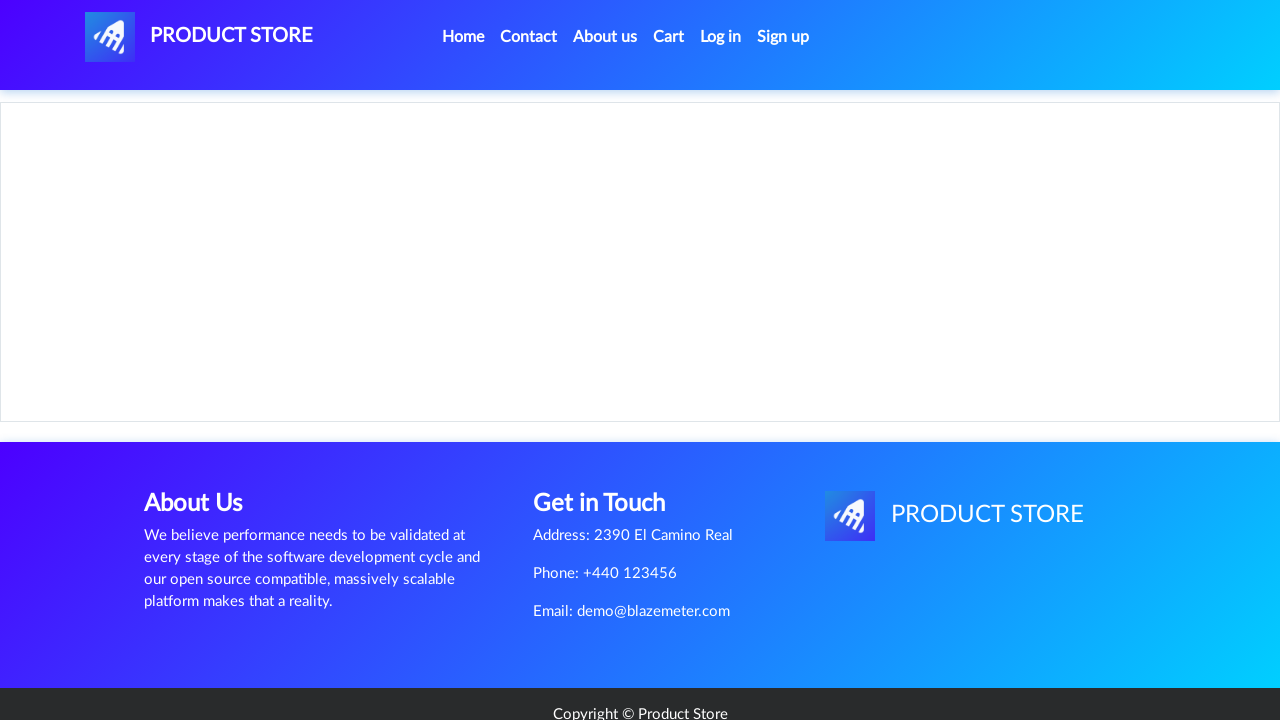

Product details page loaded successfully
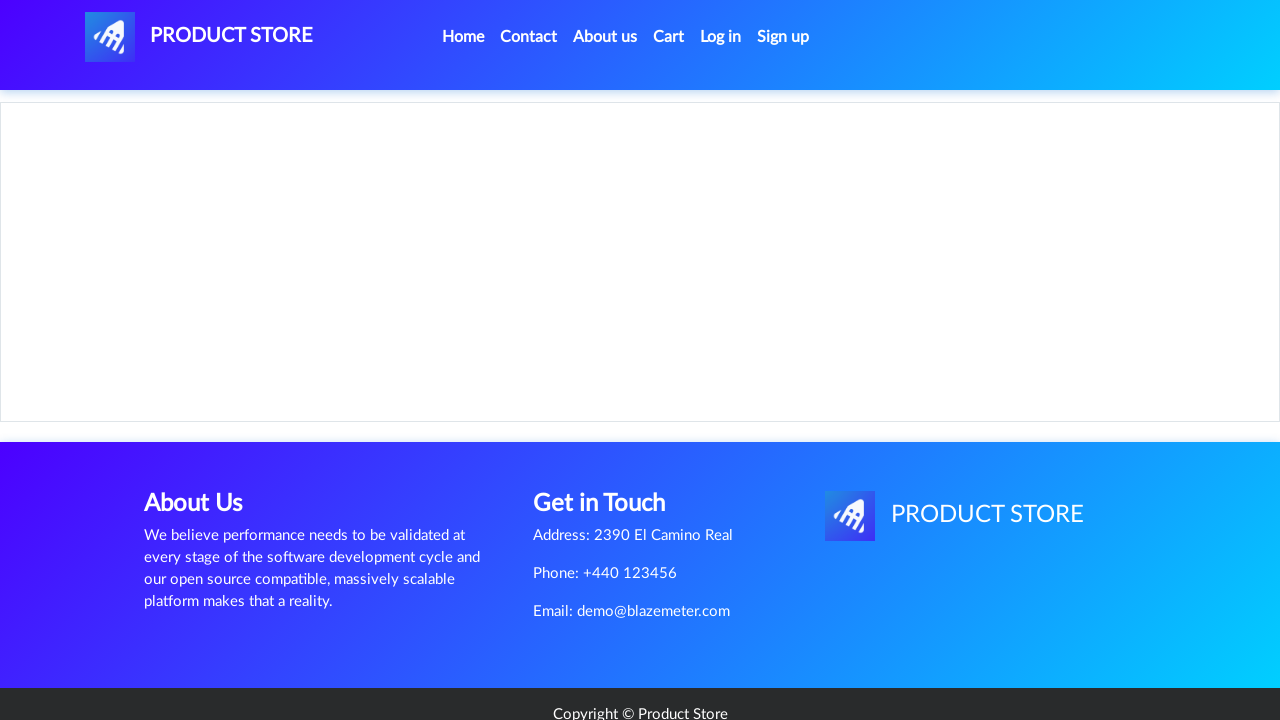

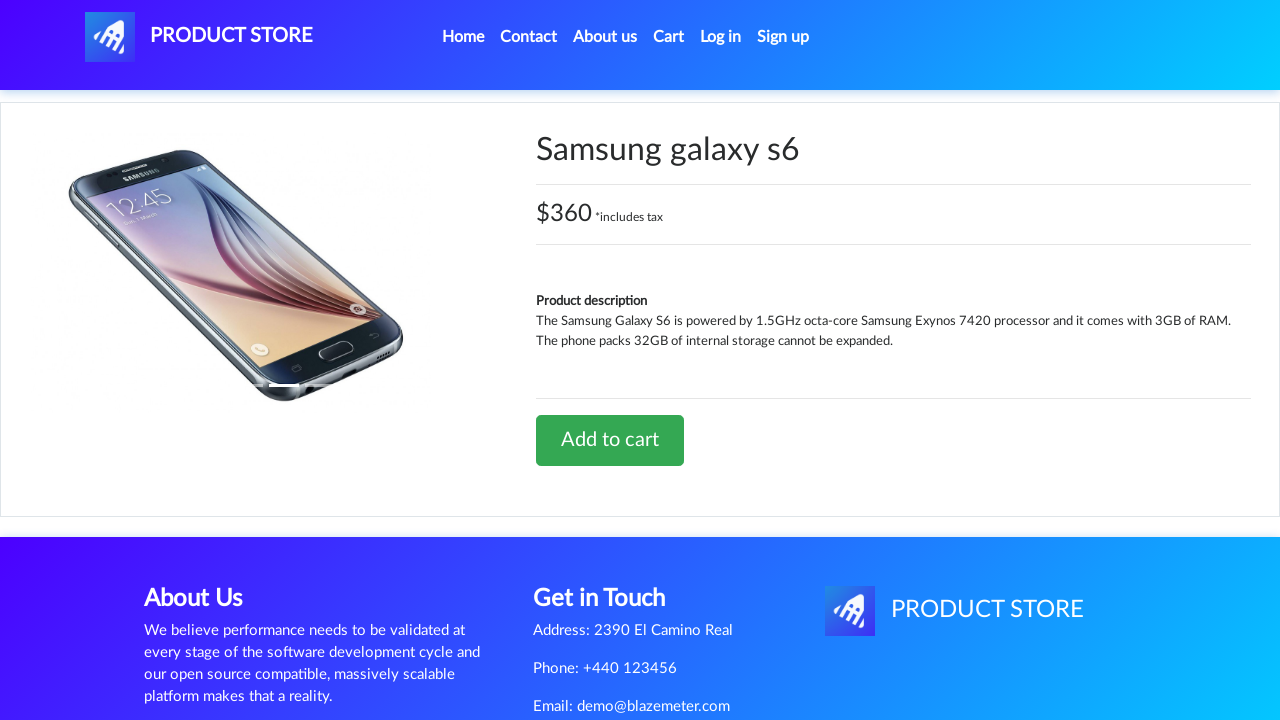